Tests file download functionality by navigating to a download page and clicking on a file link to initiate a download.

Starting URL: https://the-internet.herokuapp.com/download

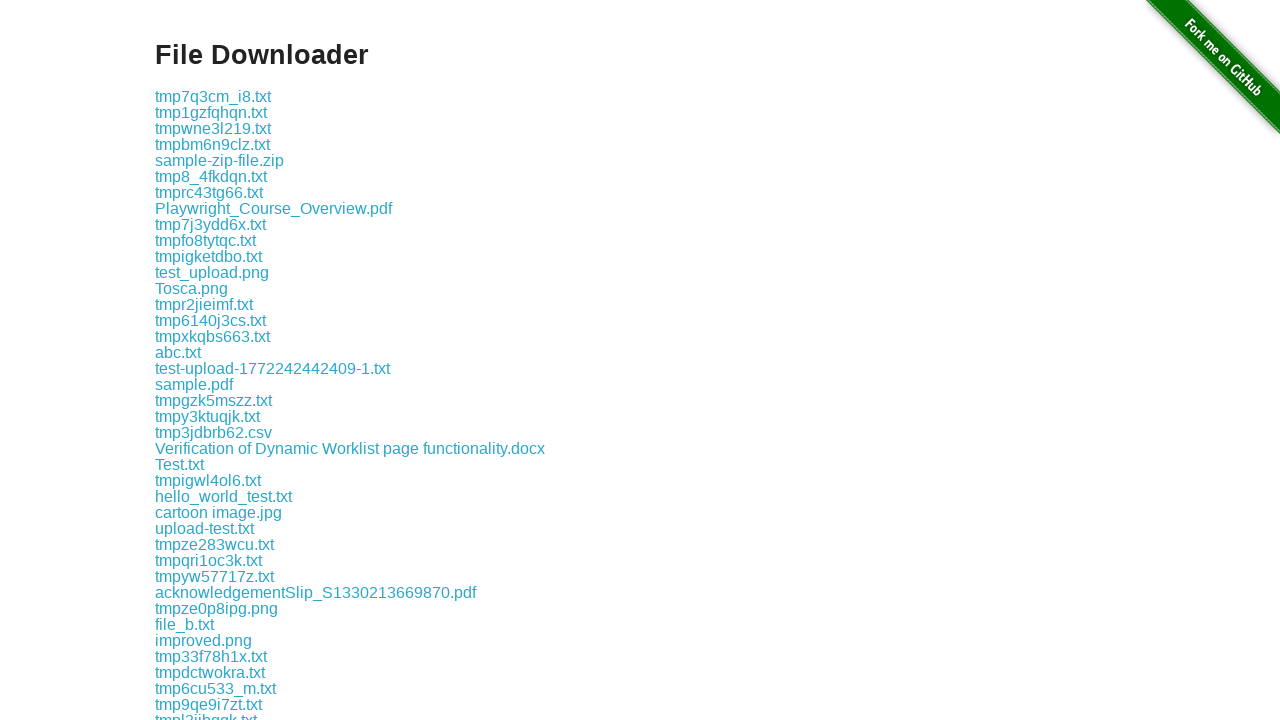

Navigated to download page at https://the-internet.herokuapp.com/download
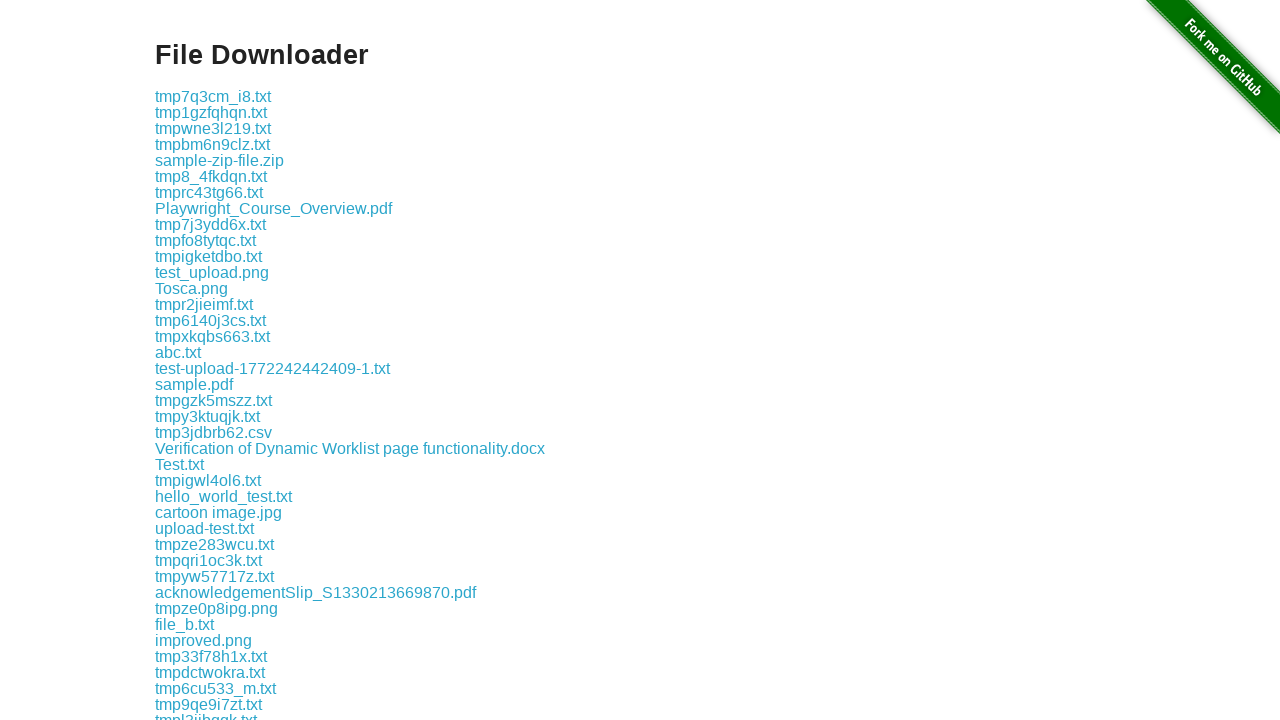

Clicked on PNG file download link at (212, 272) on a[href*='.png']
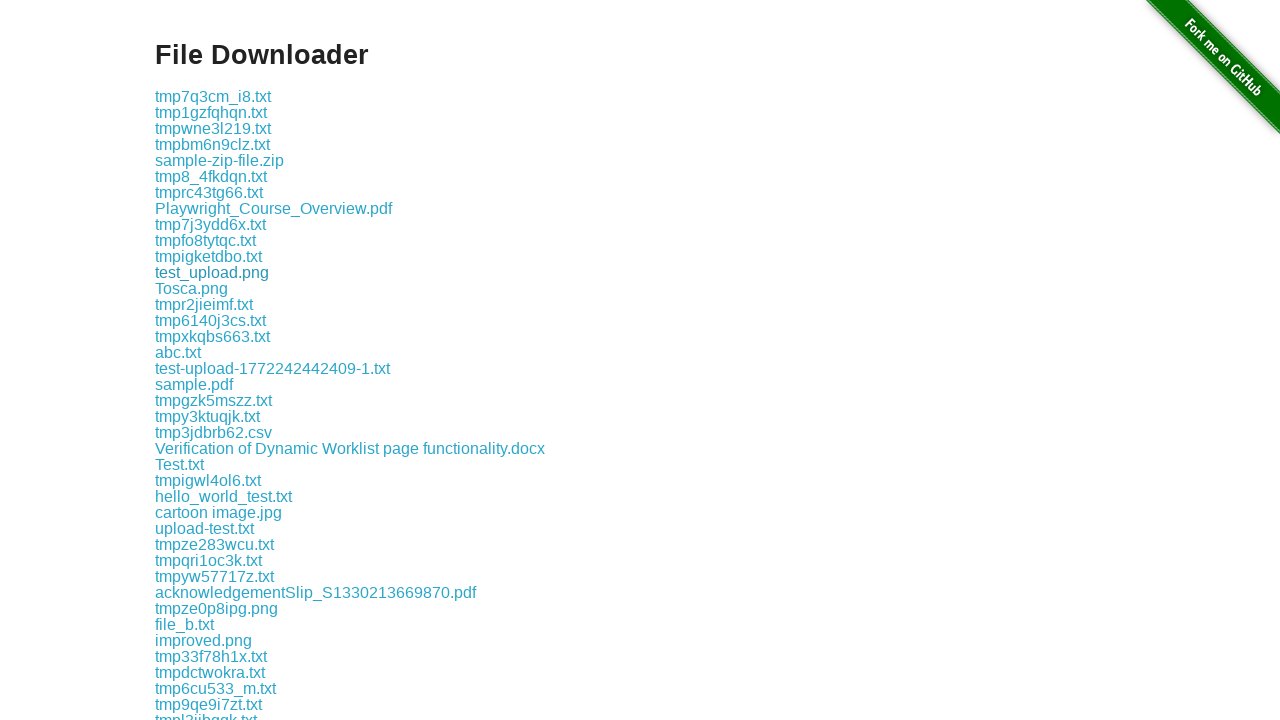

File download completed
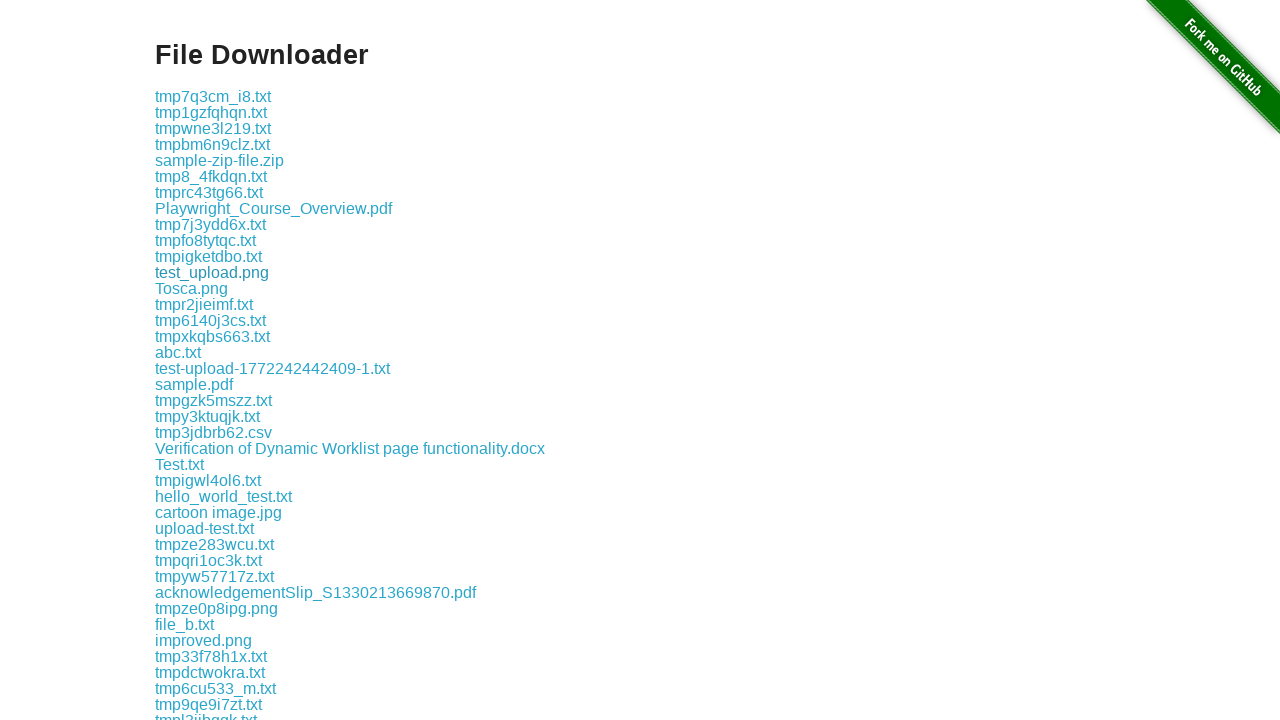

Verified download has suggested filename: test_upload.png
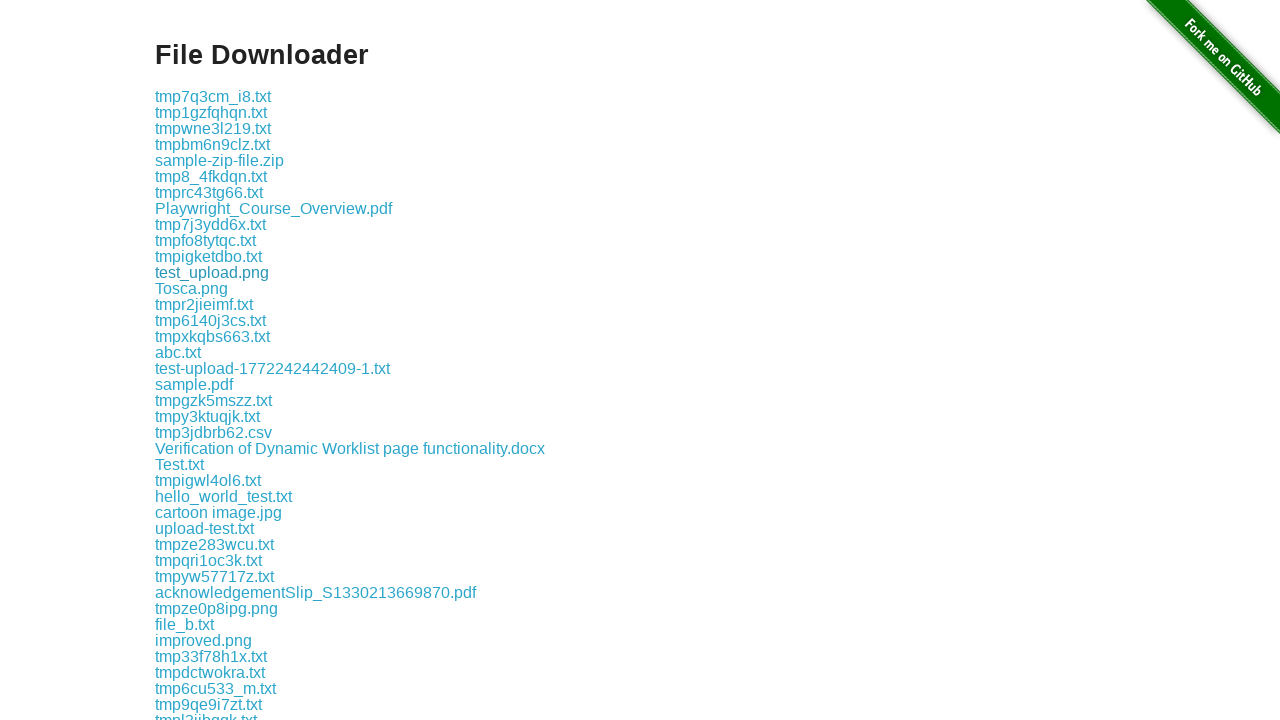

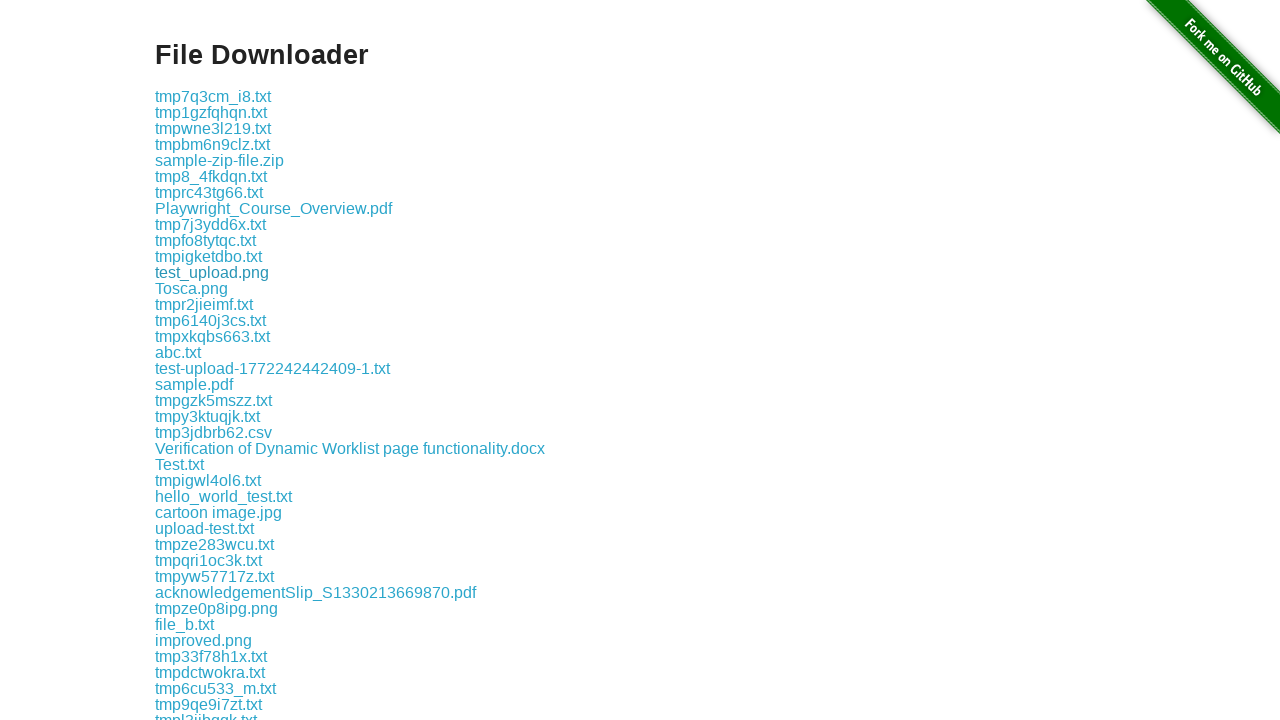